Tests JavaScript confirmation popup handling by triggering a confirm dialog and dismissing it

Starting URL: https://the-internet.herokuapp.com/javascript_alerts

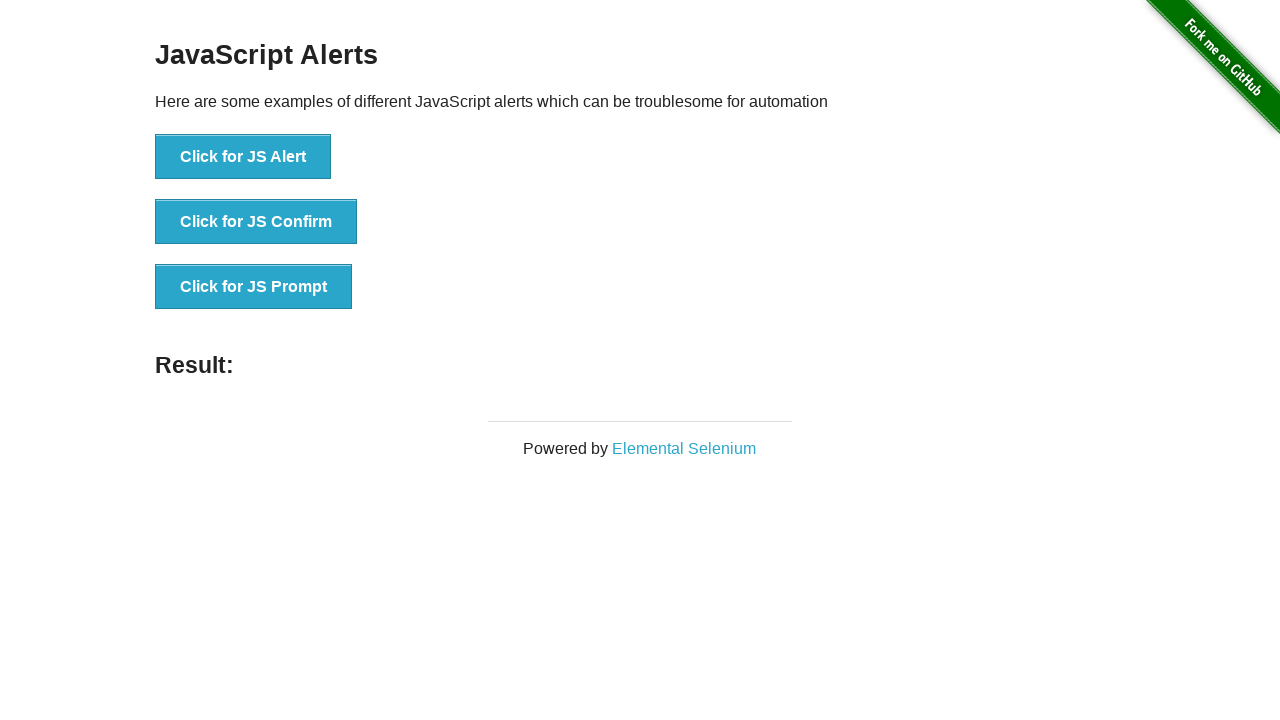

Clicked button to trigger JavaScript confirmation dialog at (256, 222) on xpath=//button[text()='Click for JS Confirm']
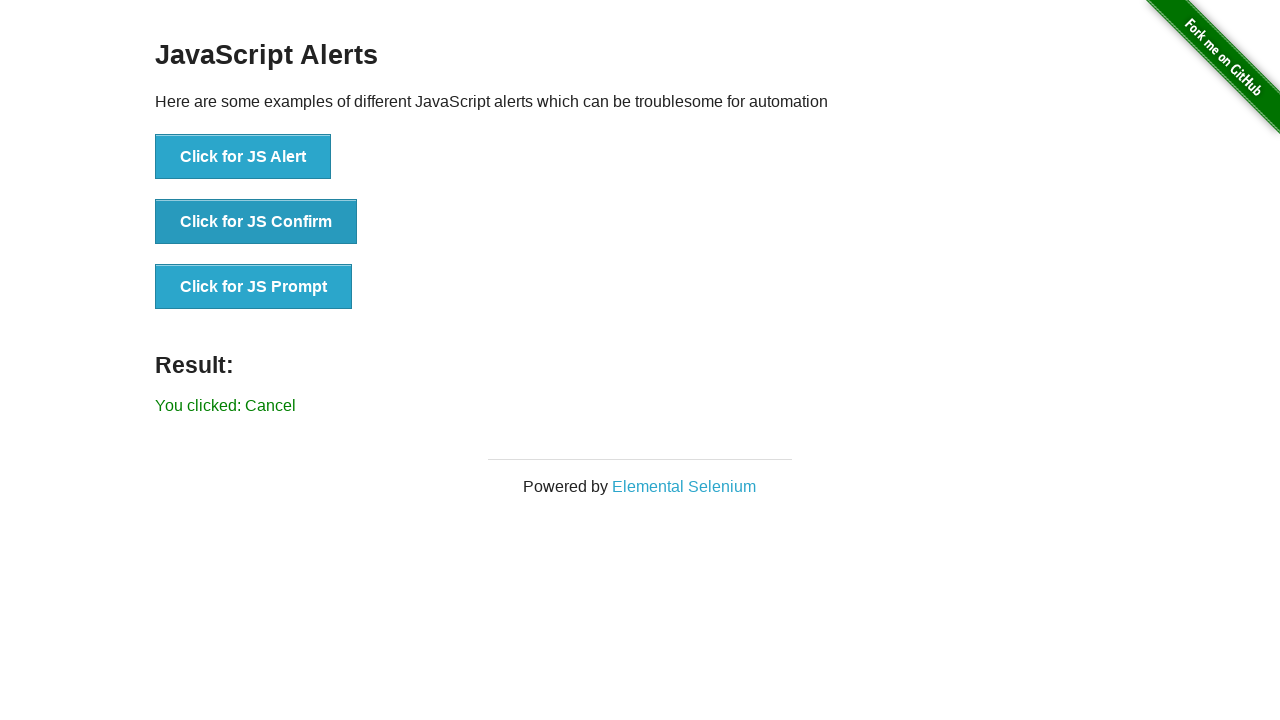

Set up dialog handler to dismiss confirmation popup
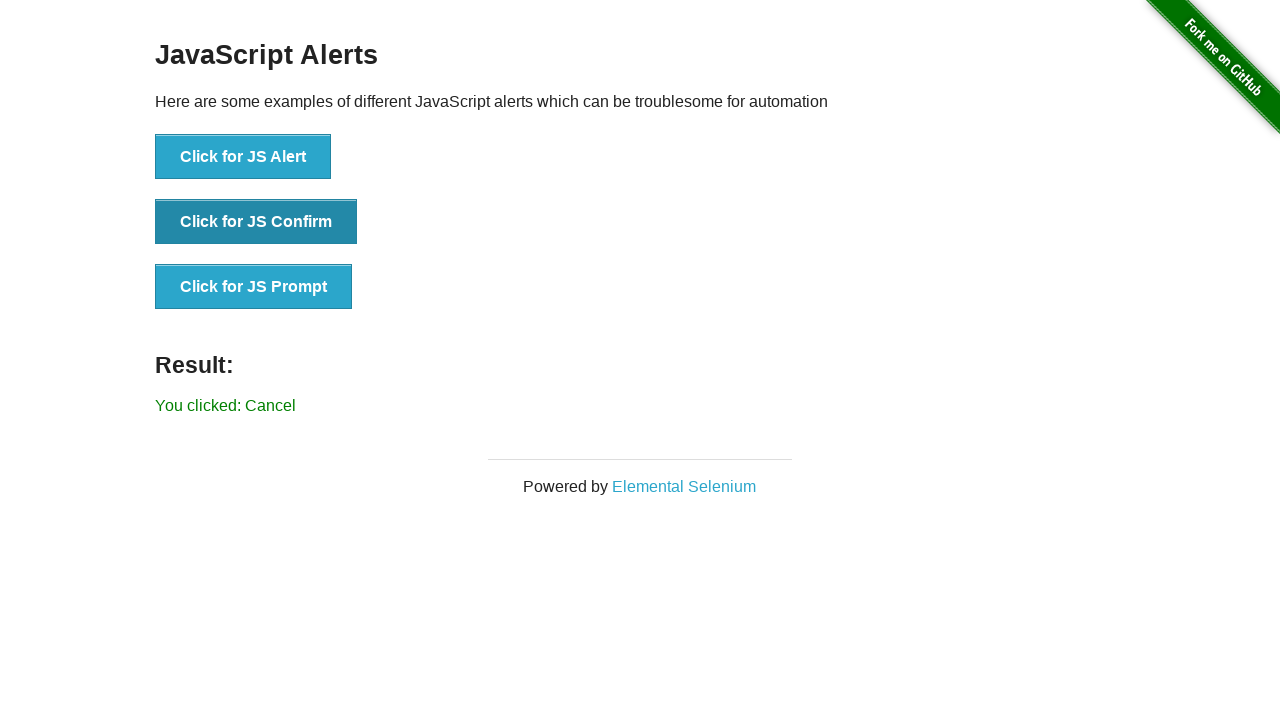

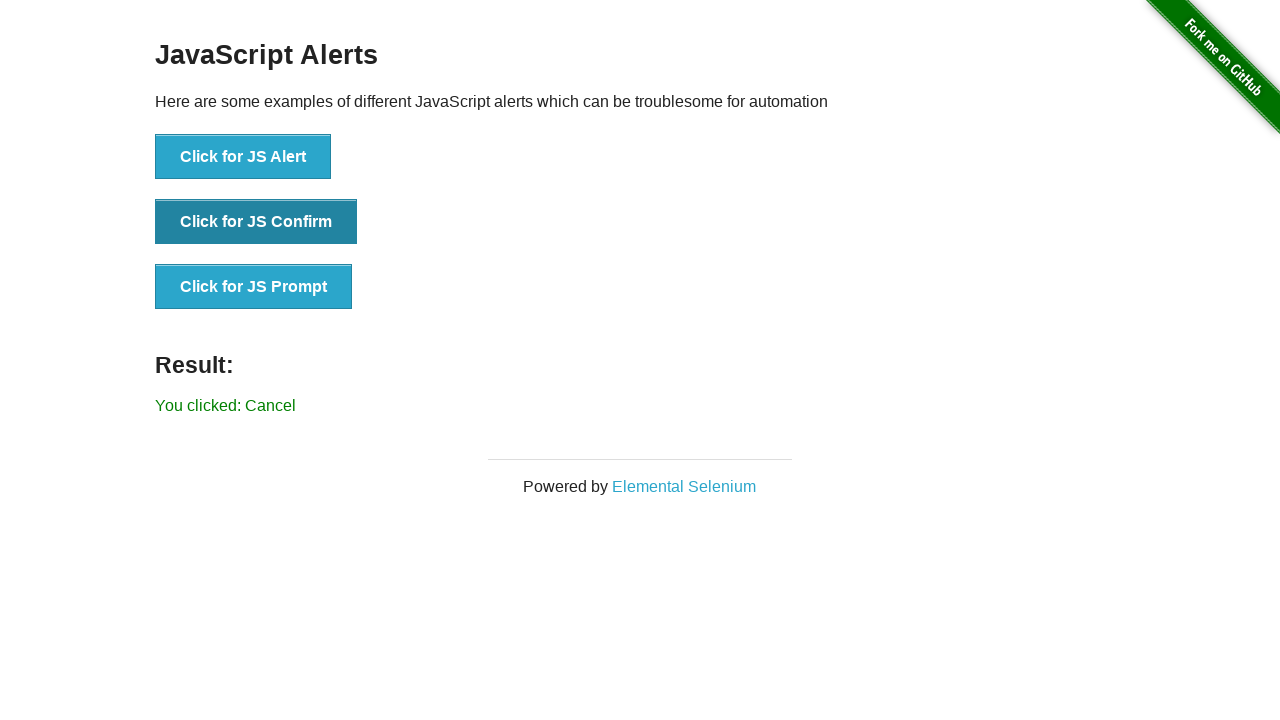